Tests dropdown menu selection functionality by selecting different options using various methods

Starting URL: https://www.automationtesting.co.uk/dropdown.html

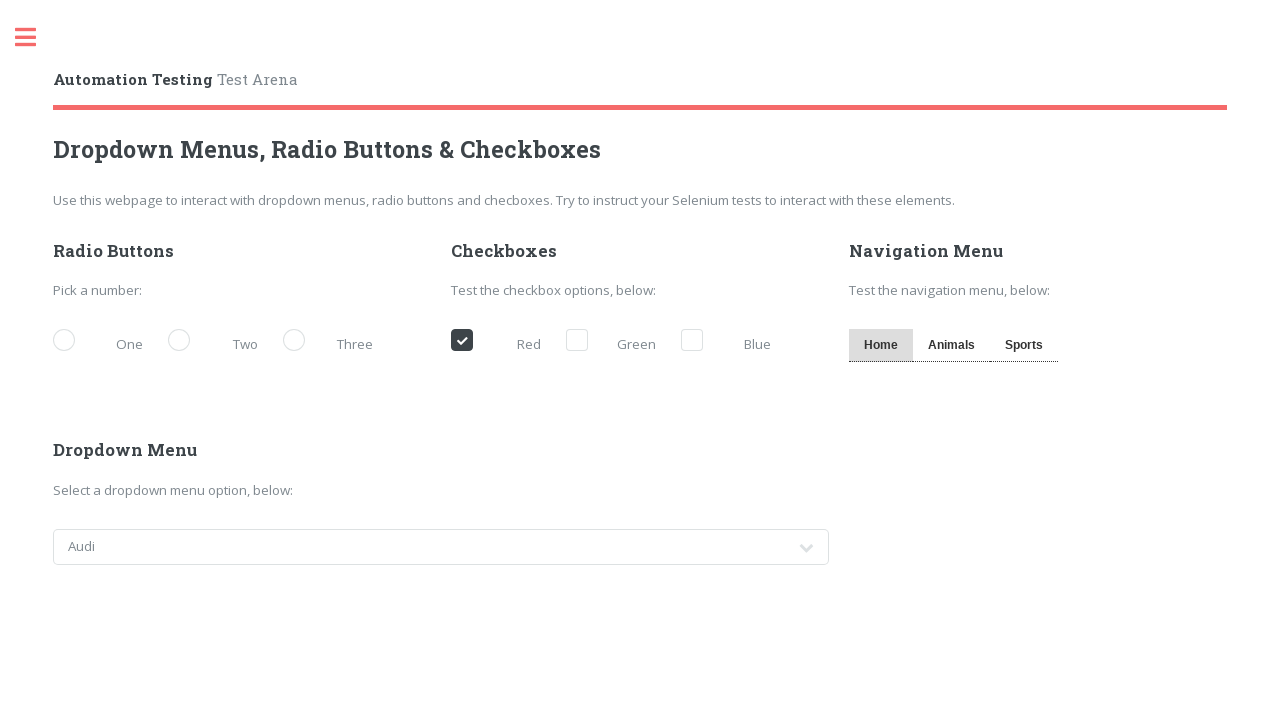

Selected Honda option from dropdown by visible text on select#cars
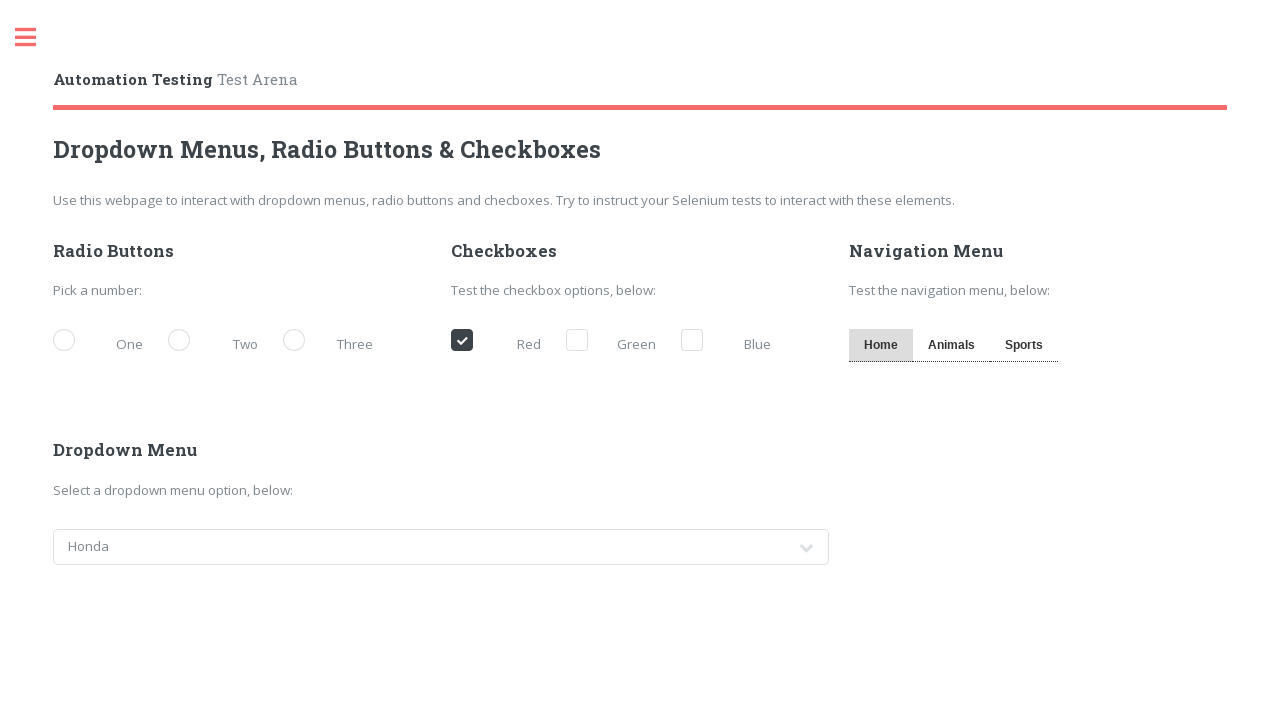

Selected Jeep option from dropdown by value on select#cars
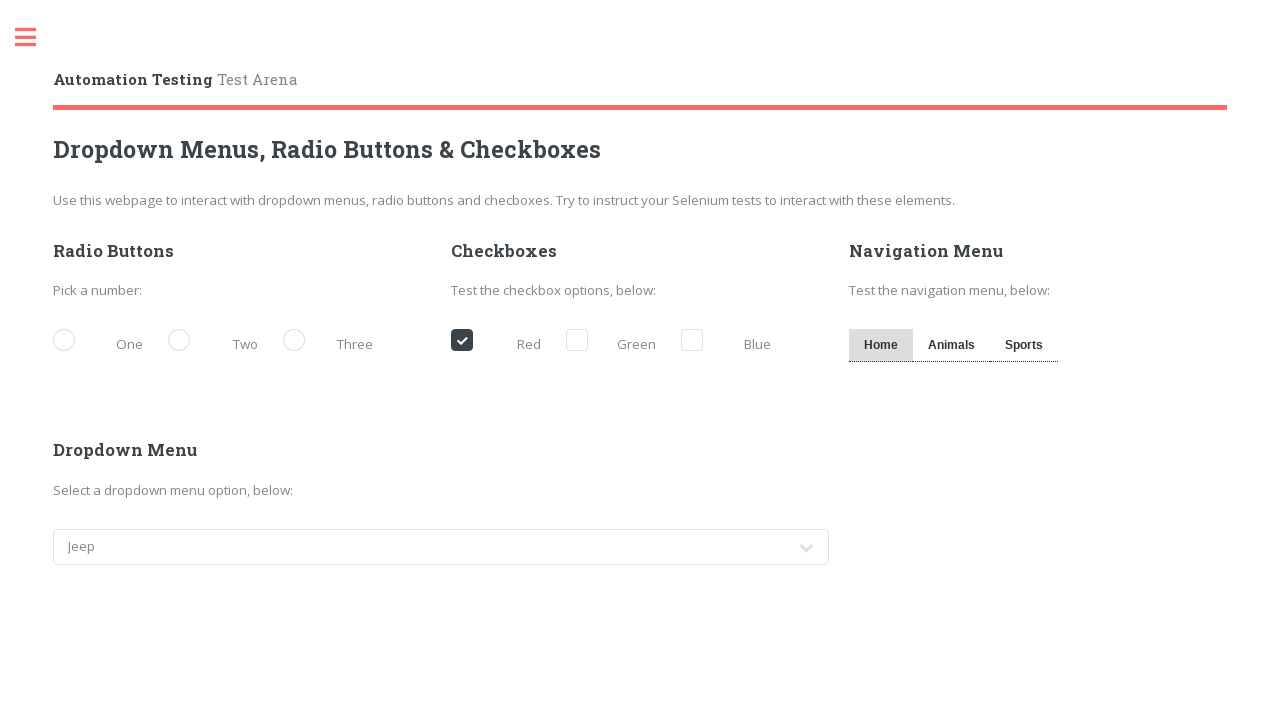

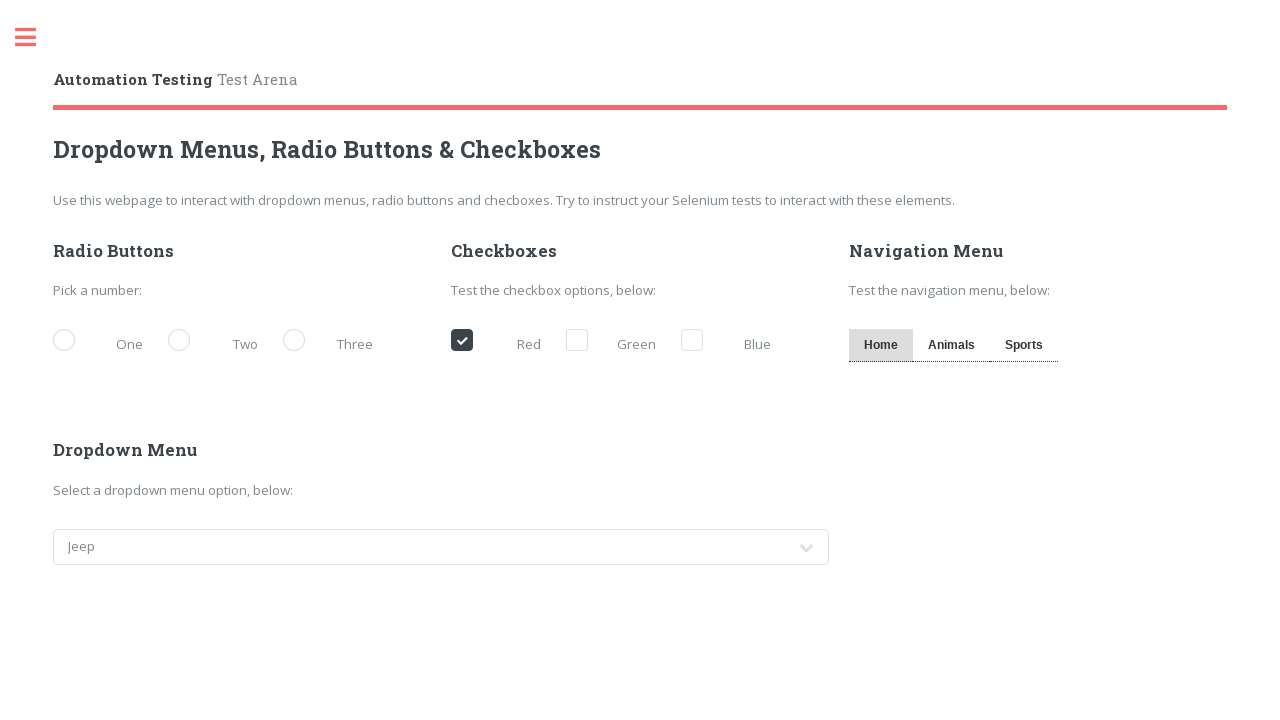